Tests nested iframe functionality by navigating through parent and child frames to access content in the left frame

Starting URL: http://the-internet.herokuapp.com

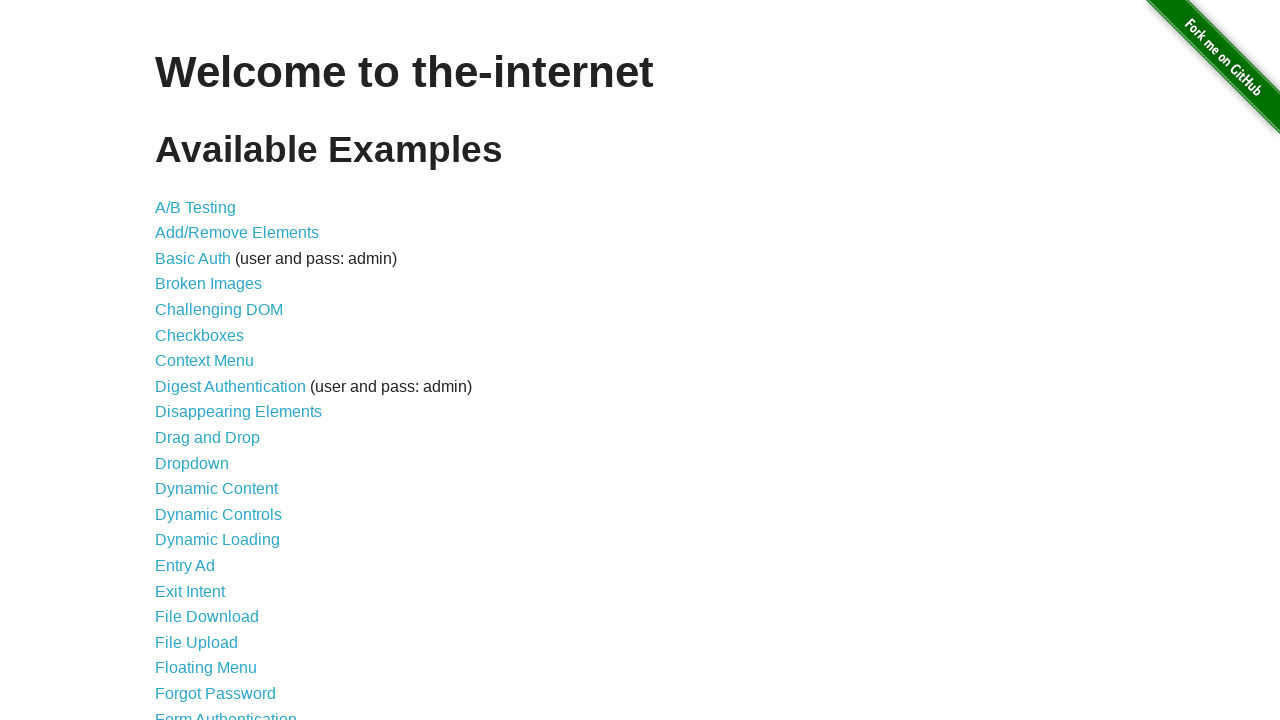

Clicked on Frames link at (182, 361) on text=Frames
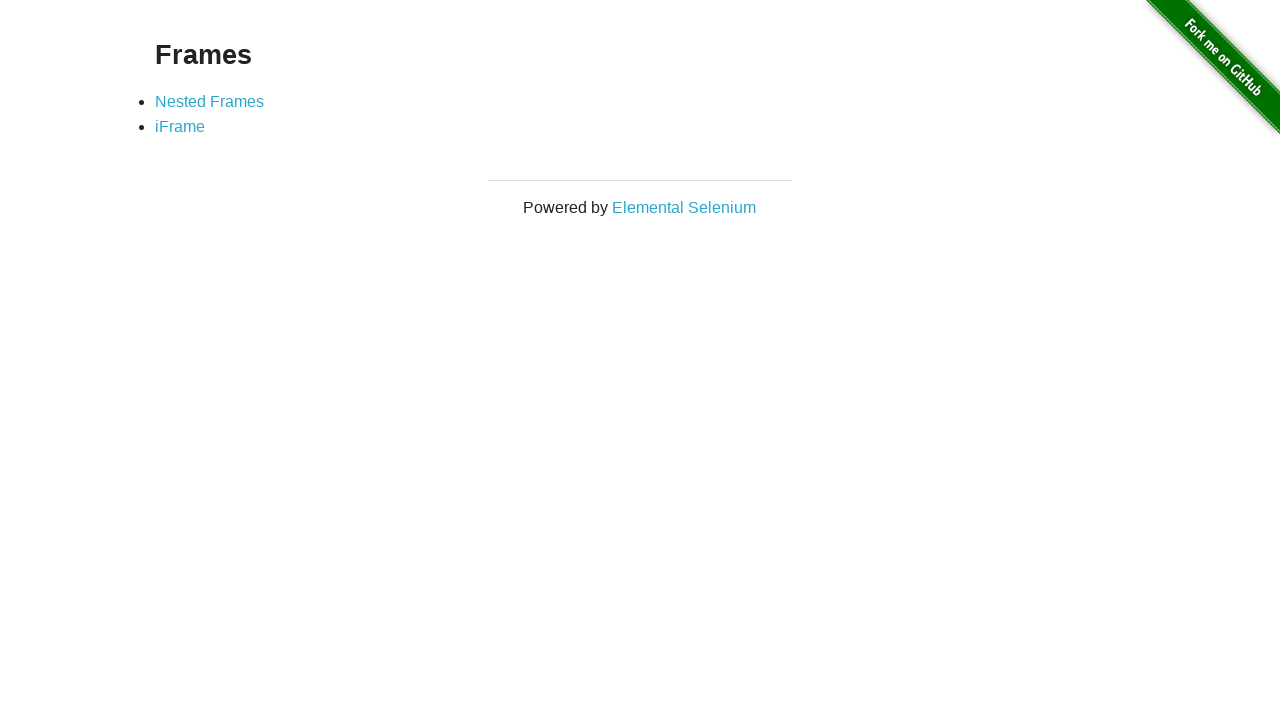

Clicked on Nested Frames link at (210, 101) on text=Nested Frames
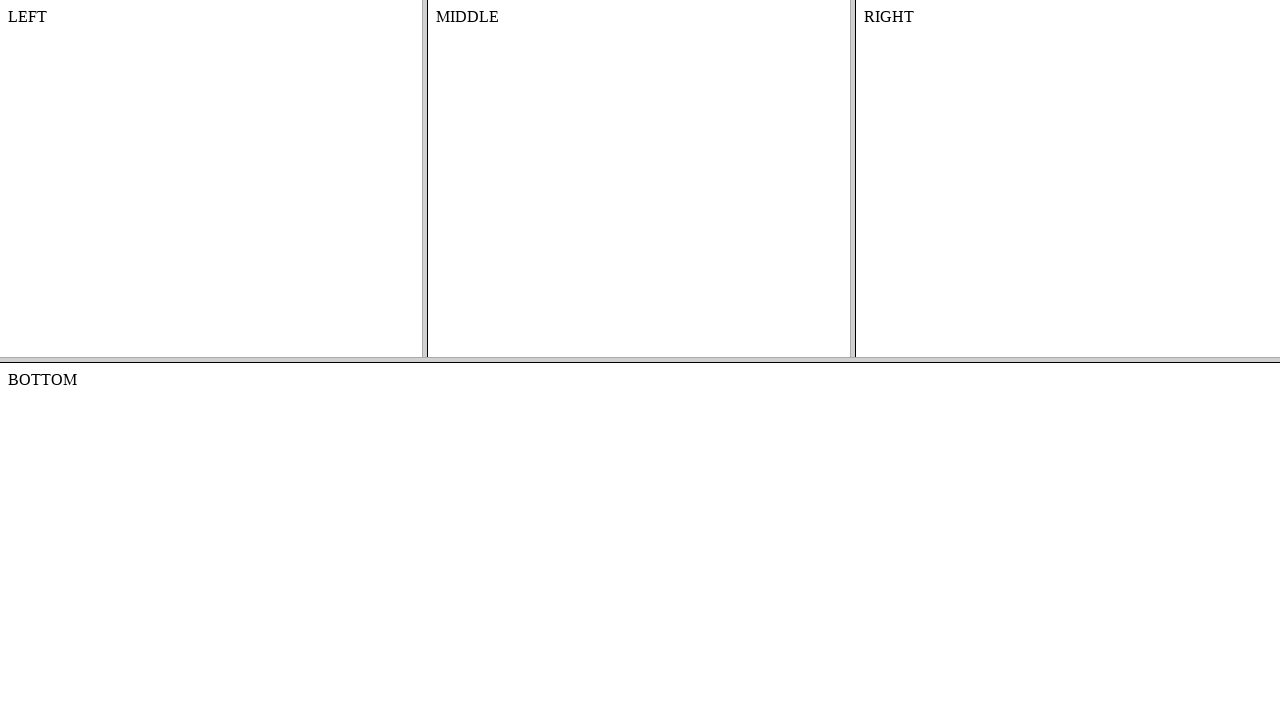

Located parent frame 'frame-top'
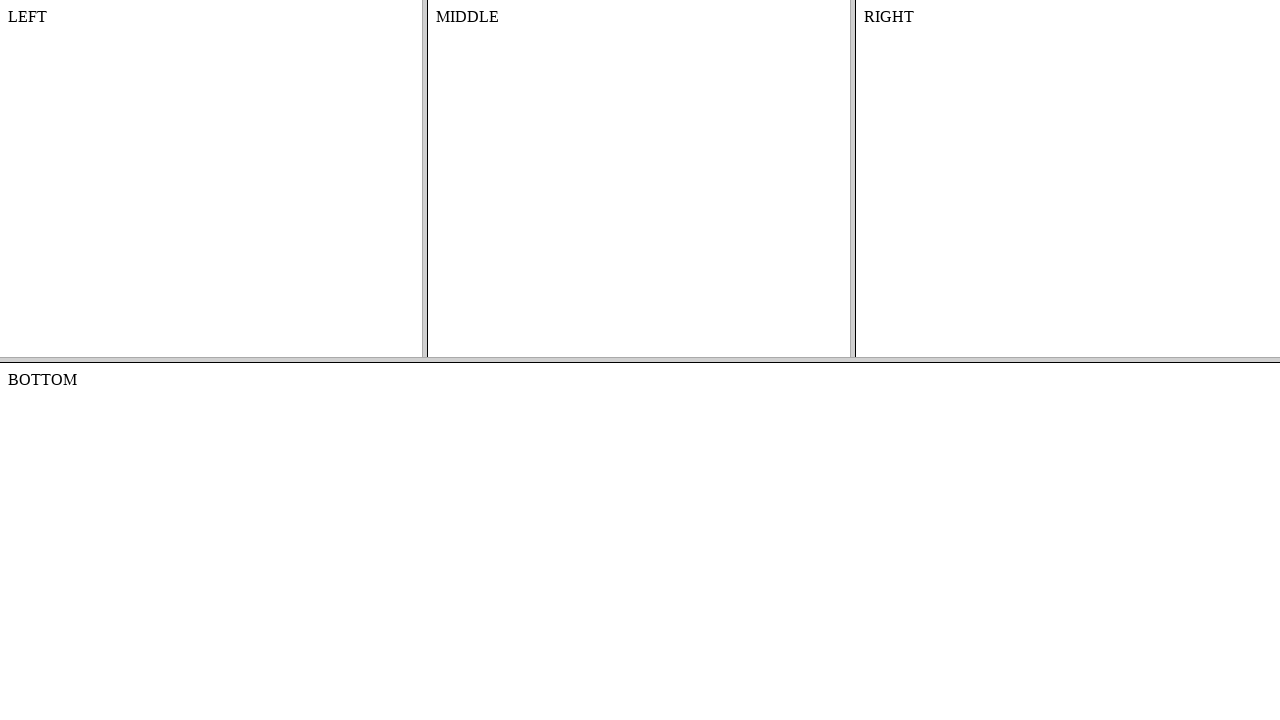

Located child frame 'frame-left' within parent frame
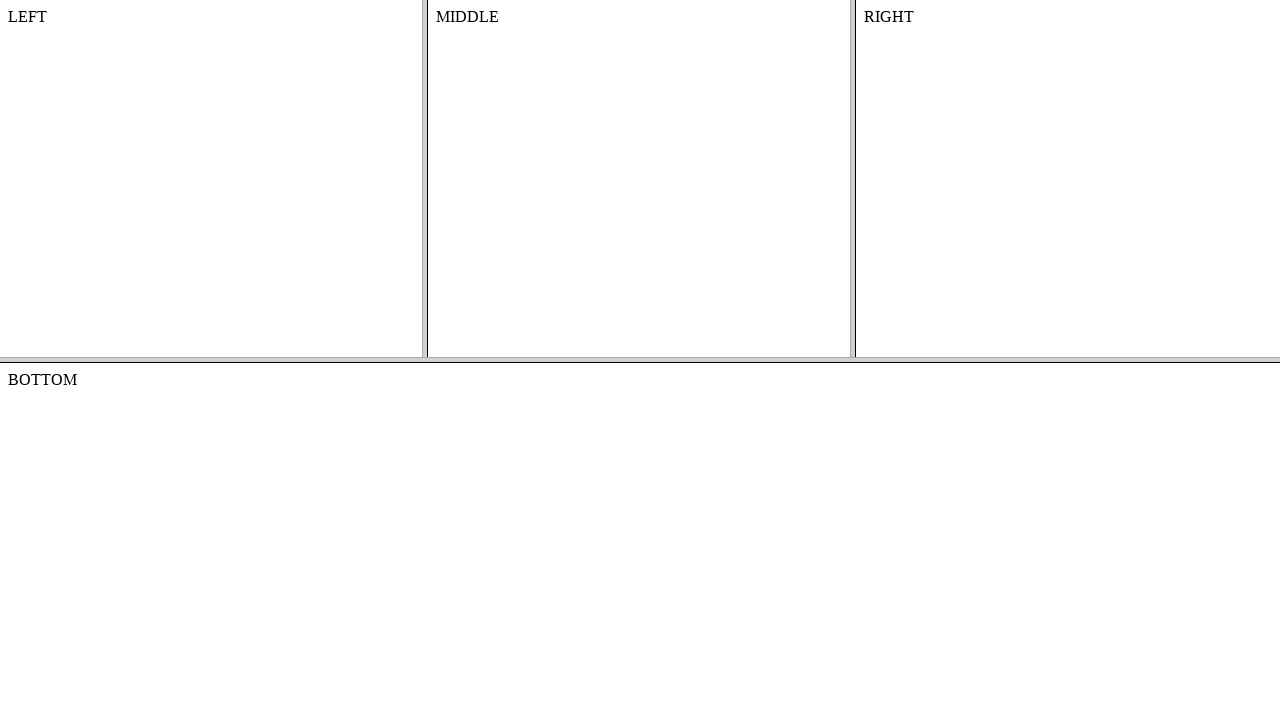

Retrieved text content from LEFT frame
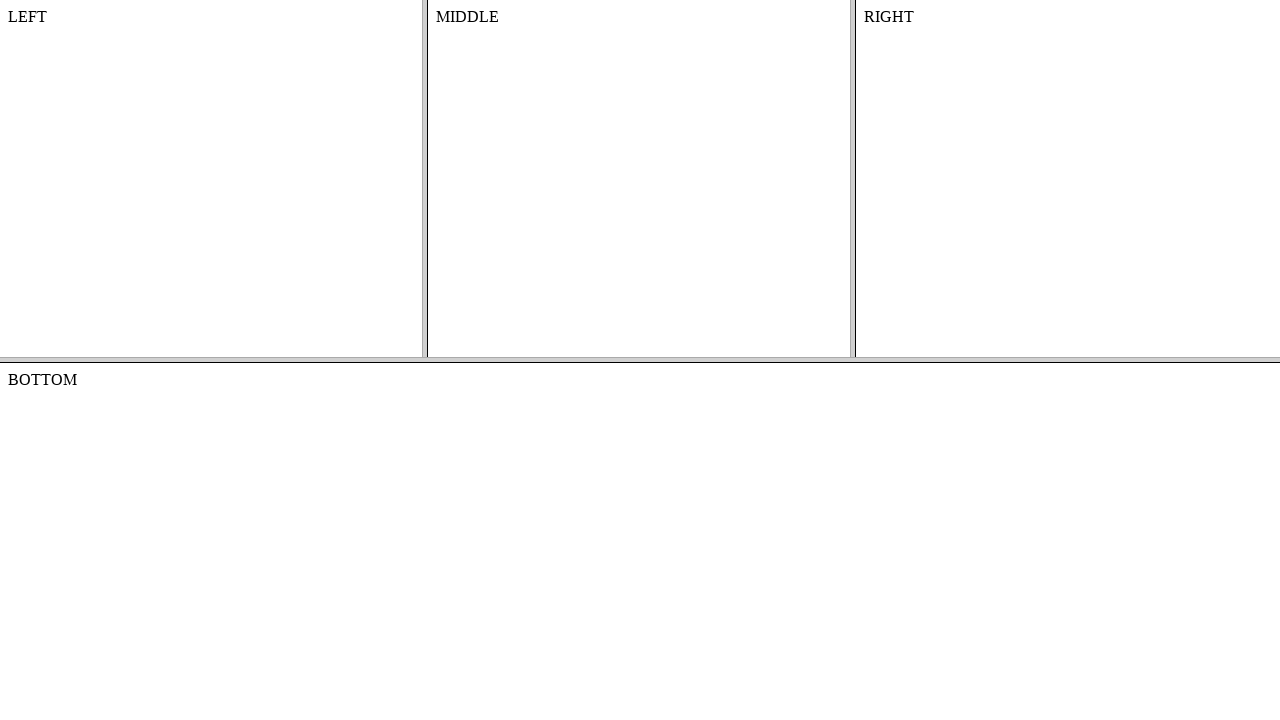

Verified successful access to 
    LEFT
    

 frame
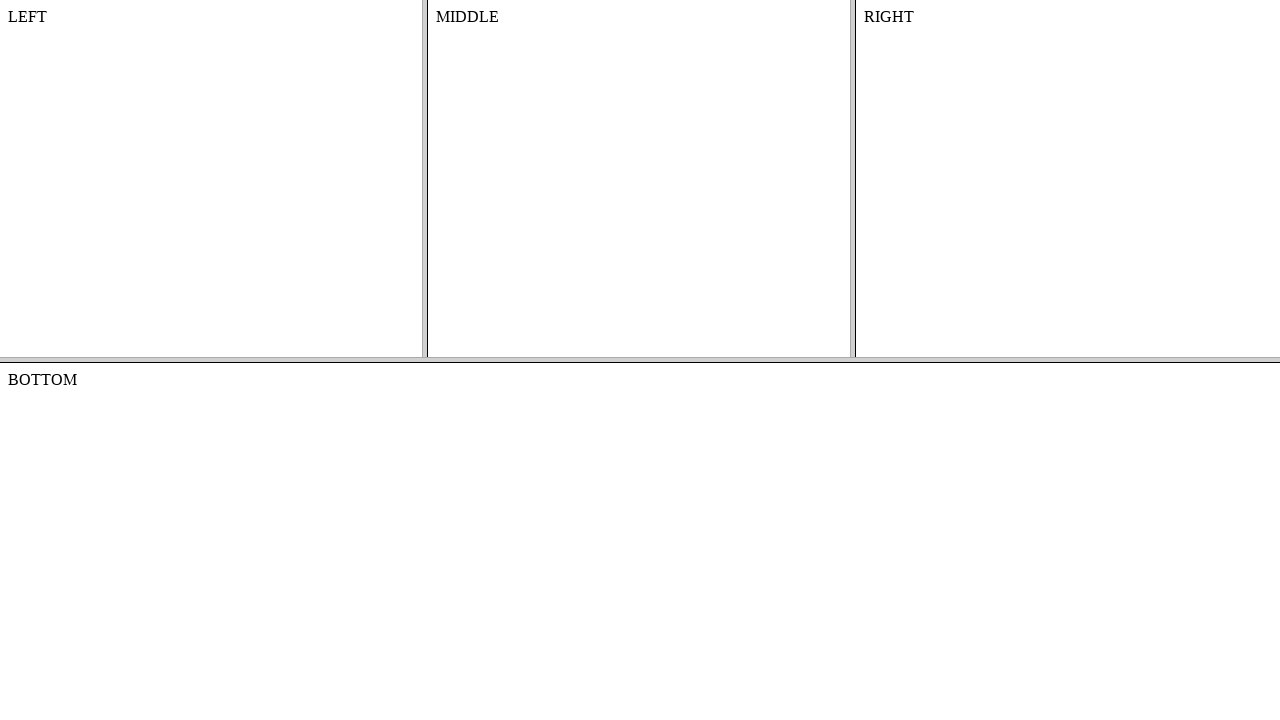

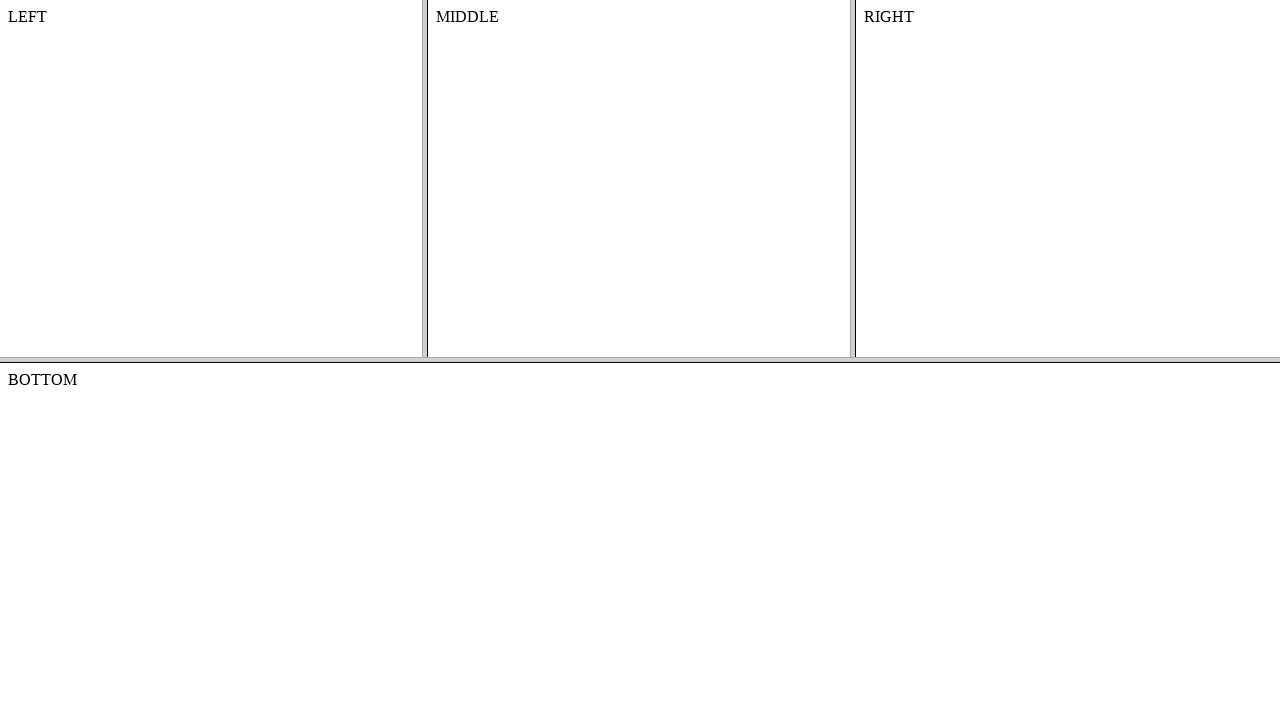